Tests double-click functionality by double-clicking a button and verifying the confirmation message appears

Starting URL: https://demoqa.com/buttons

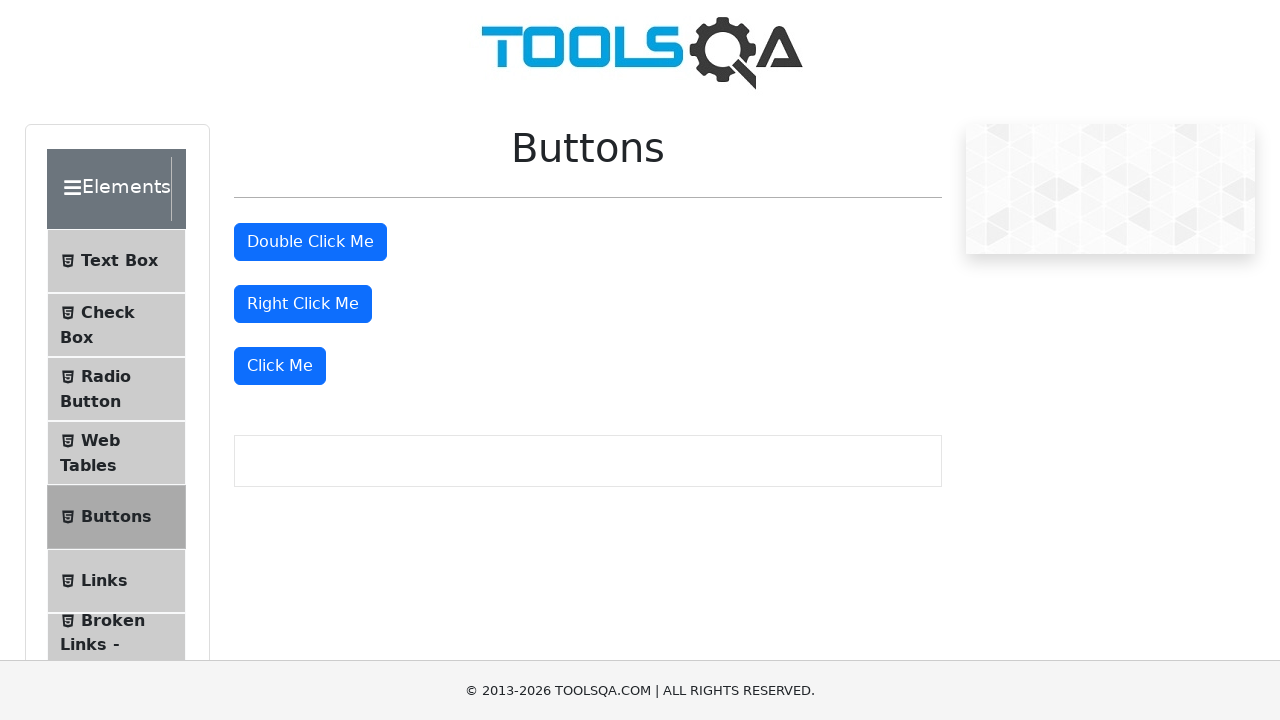

Set viewport size to 1920x950
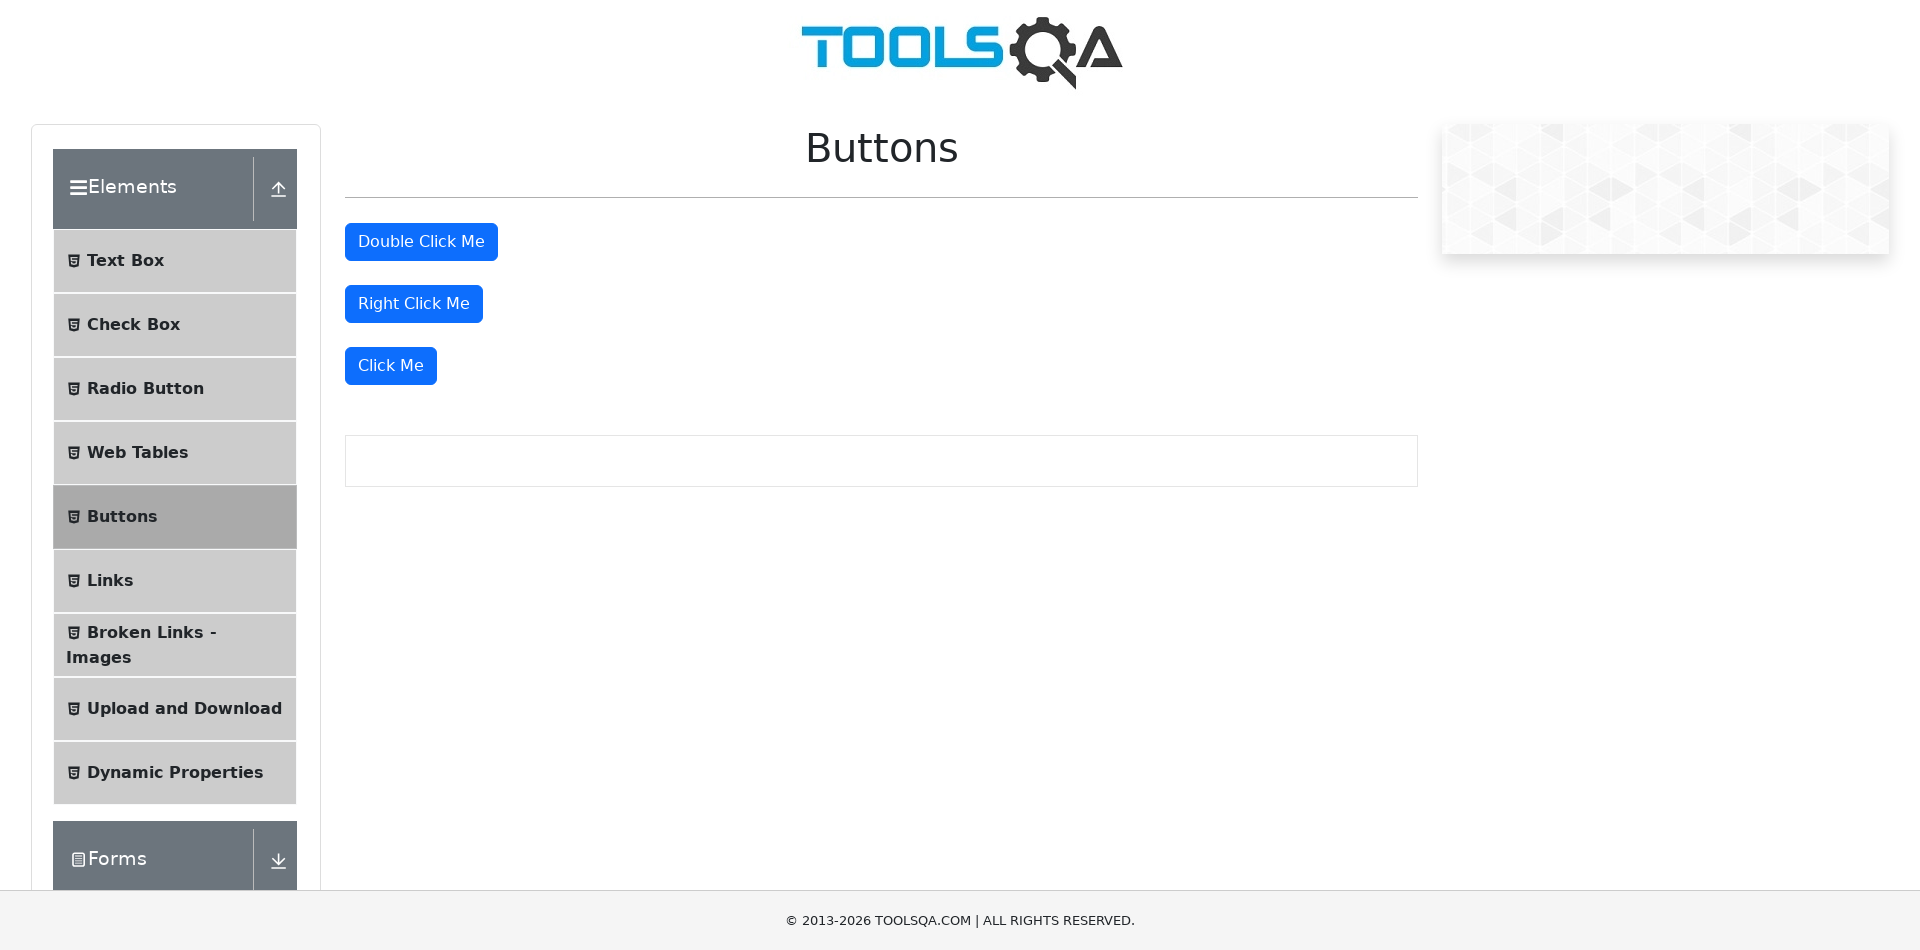

Double-clicked the 'Double Click Me' button at (421, 242) on internal:text="Double Click Me"i
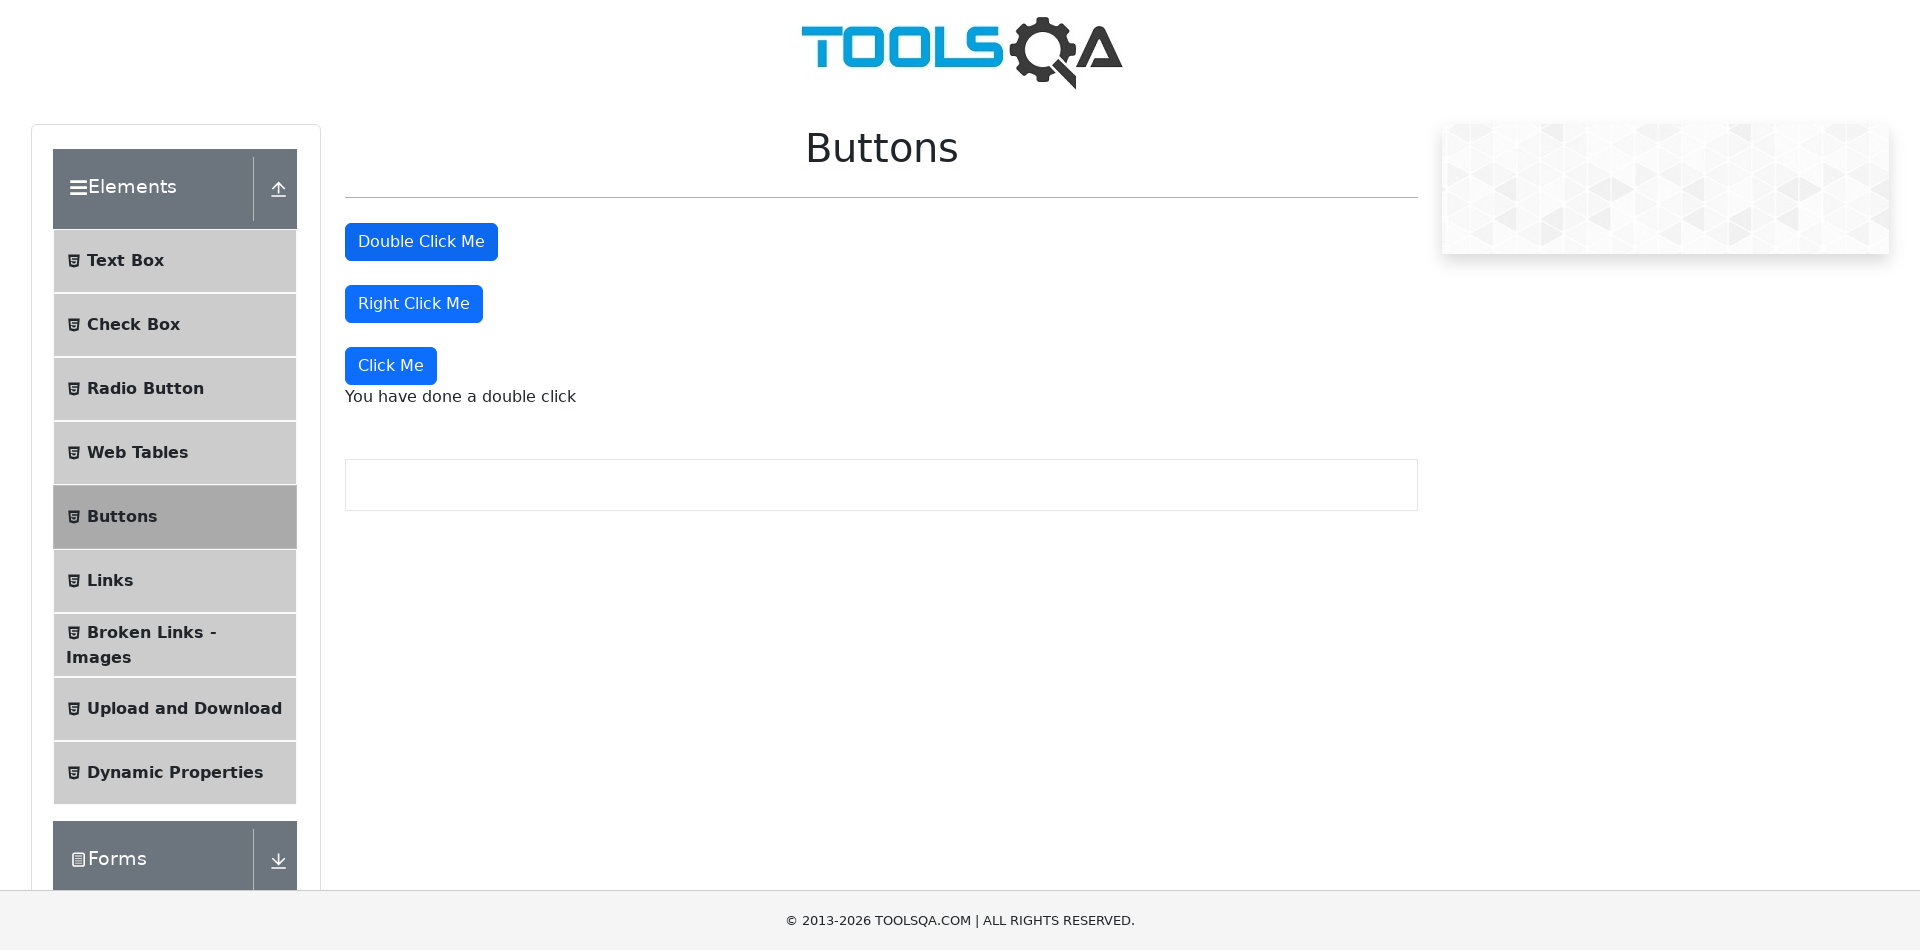

Confirmation message appeared after double-click
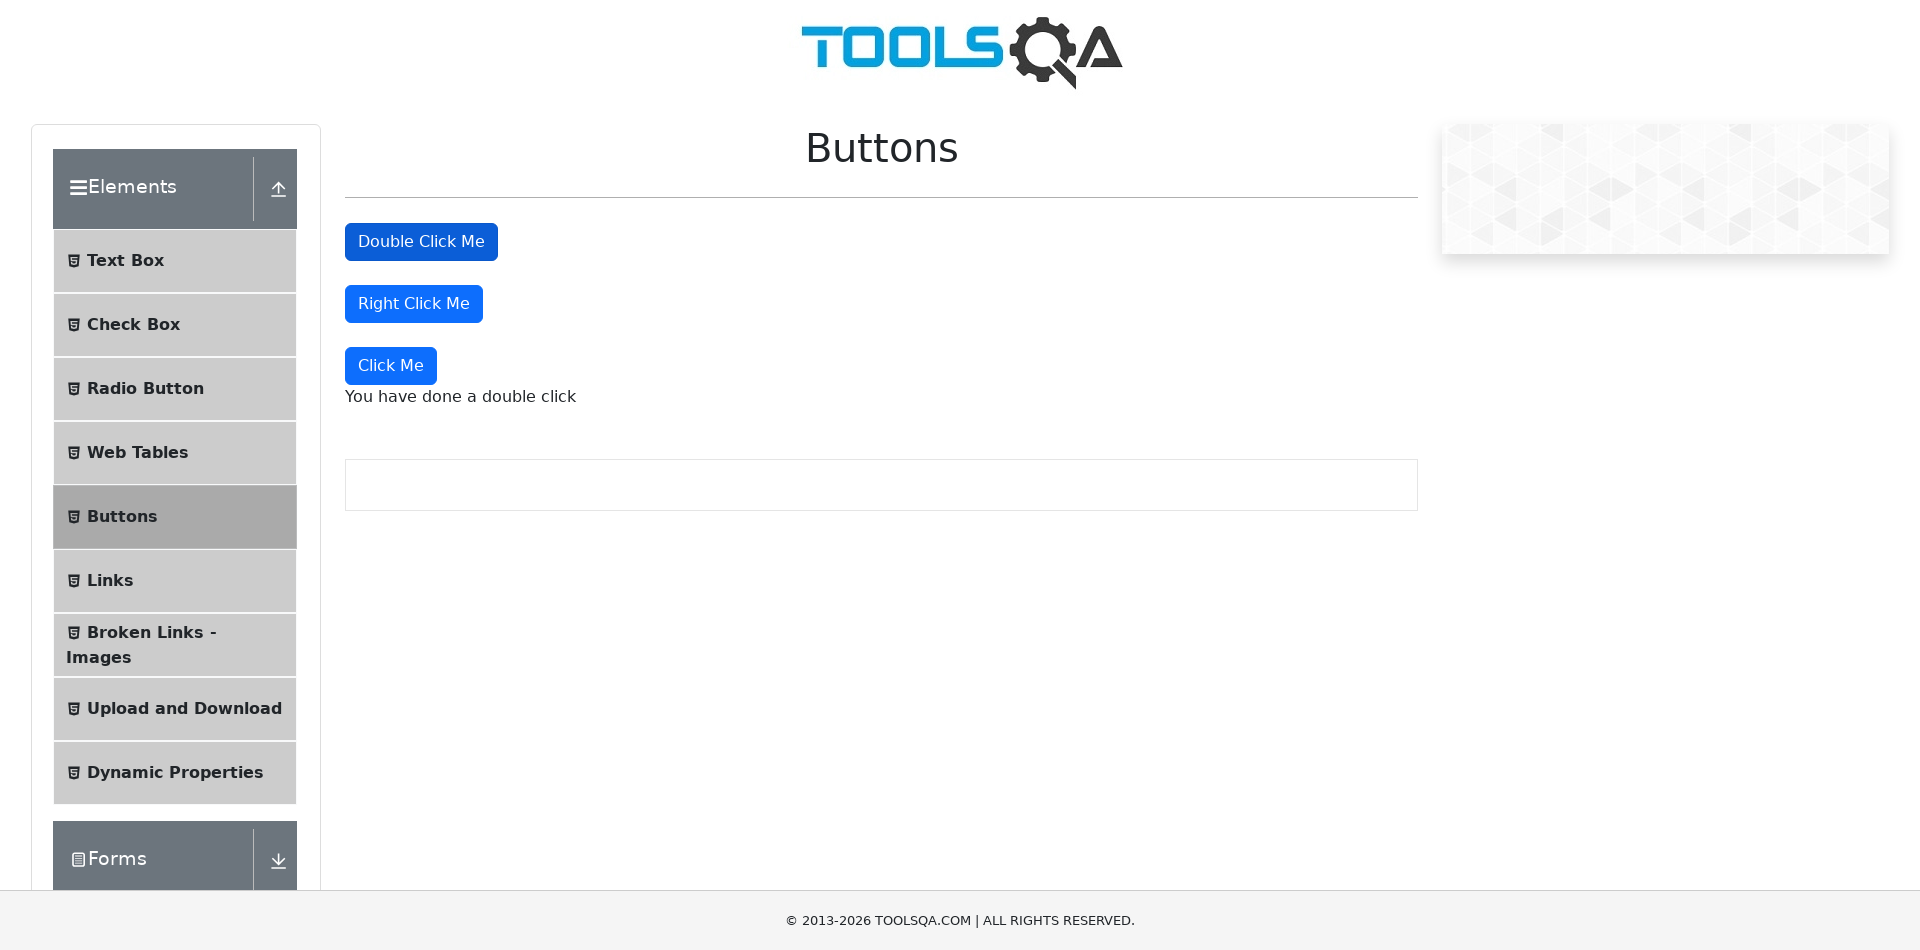

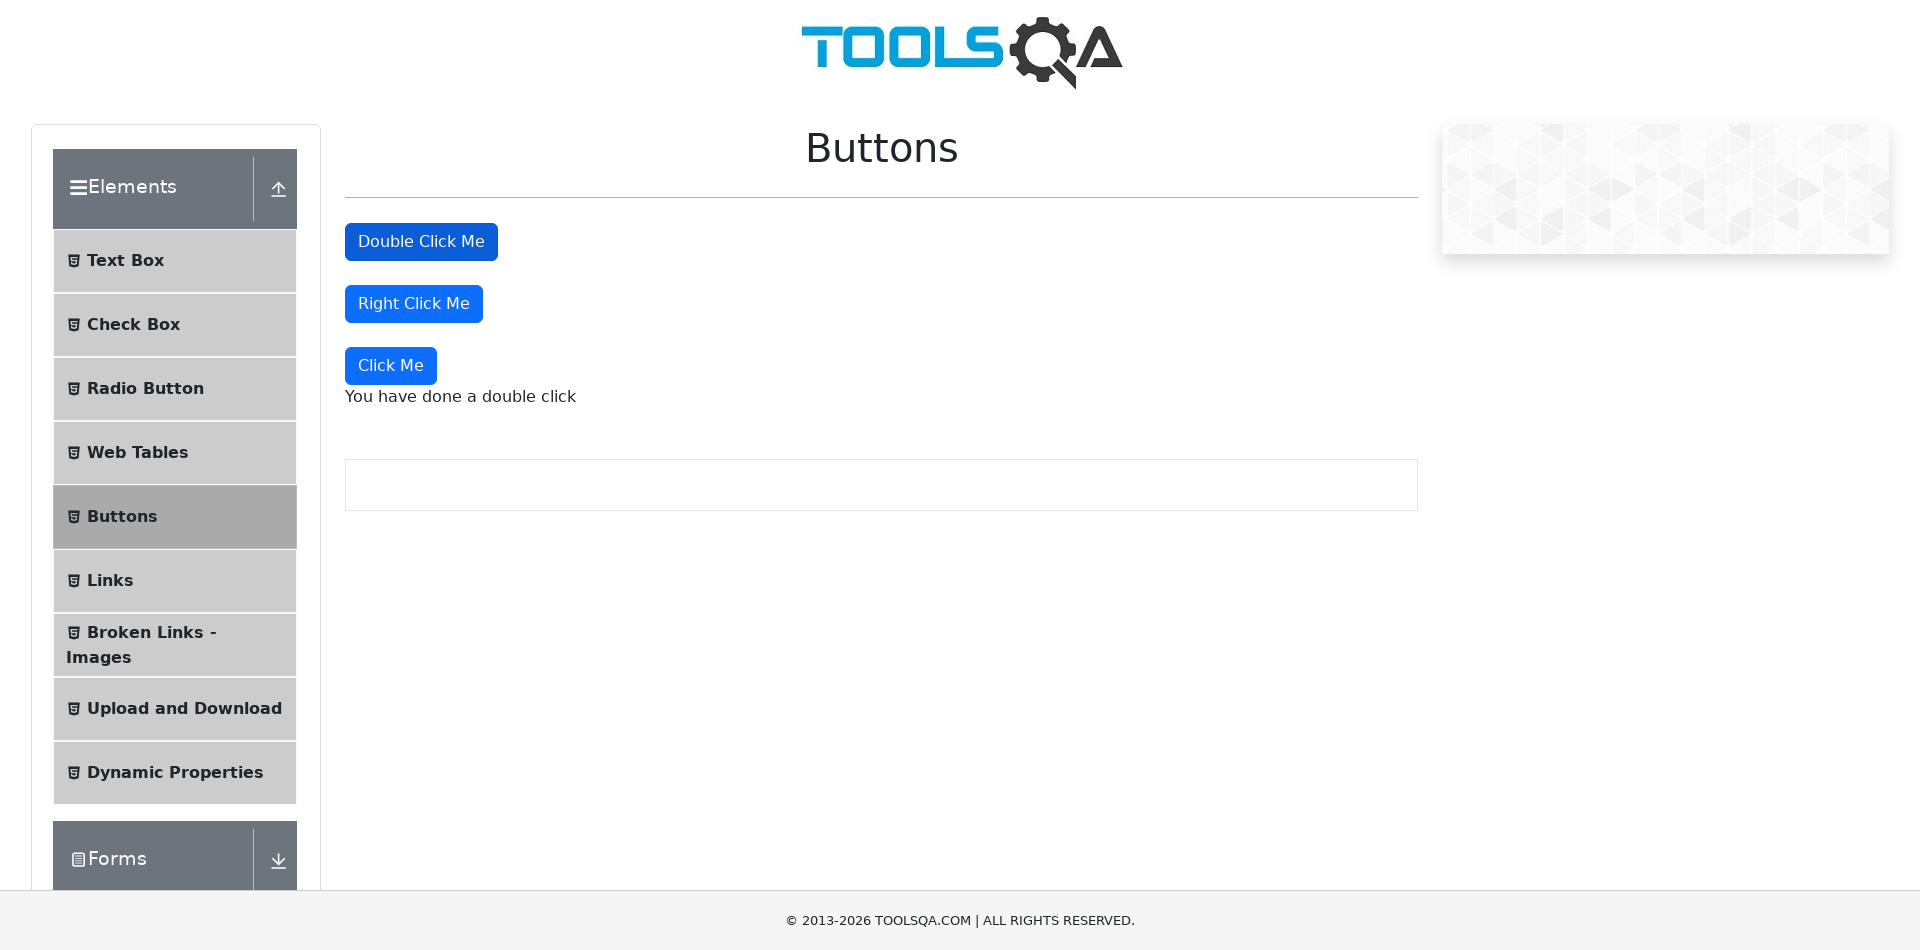